Tests implicit wait functionality by finding an element that becomes visible after a delay on the dynamic properties page

Starting URL: https://demoqa.com/dynamic-properties

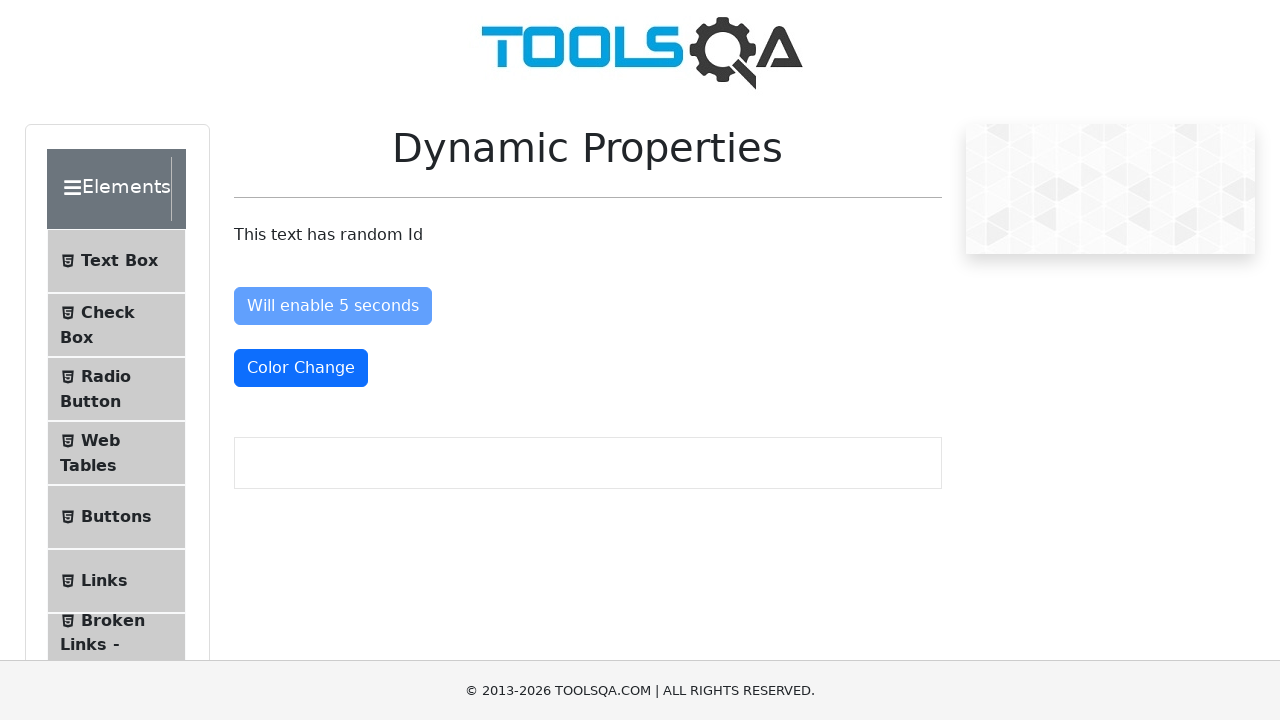

Waited for 'Visible After' button to become visible after implicit delay
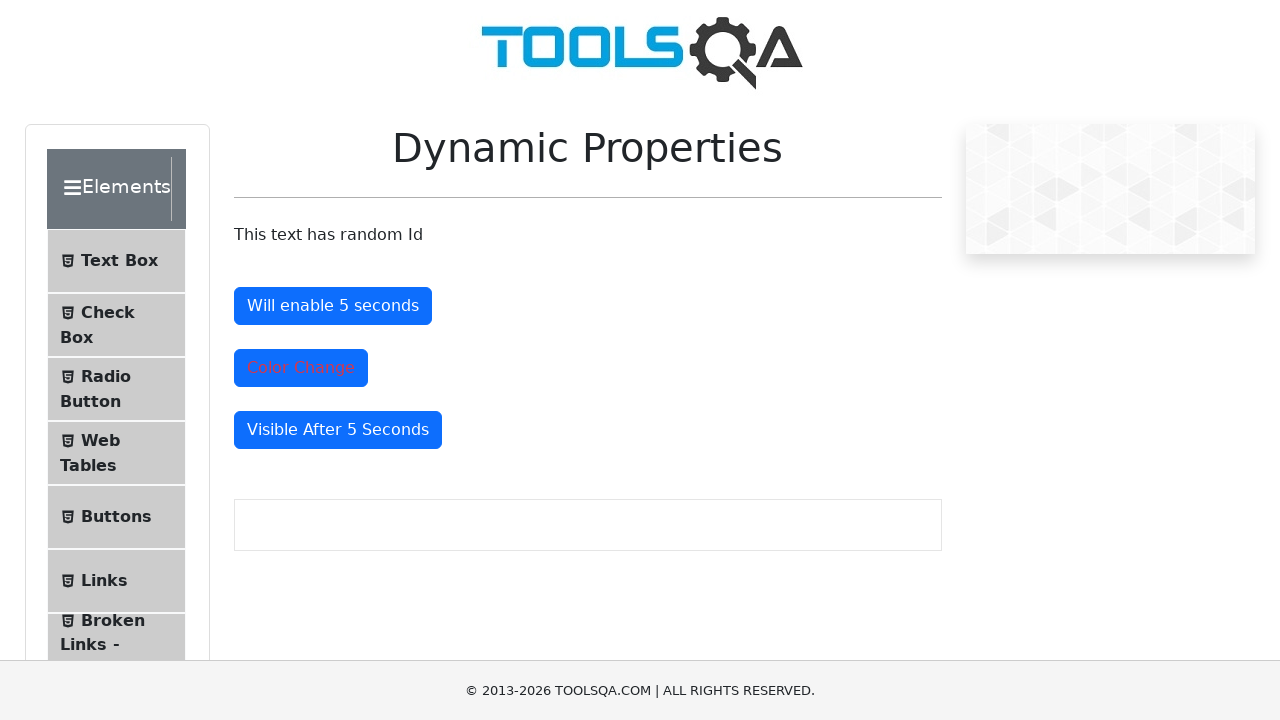

Located the 'Visible After' element
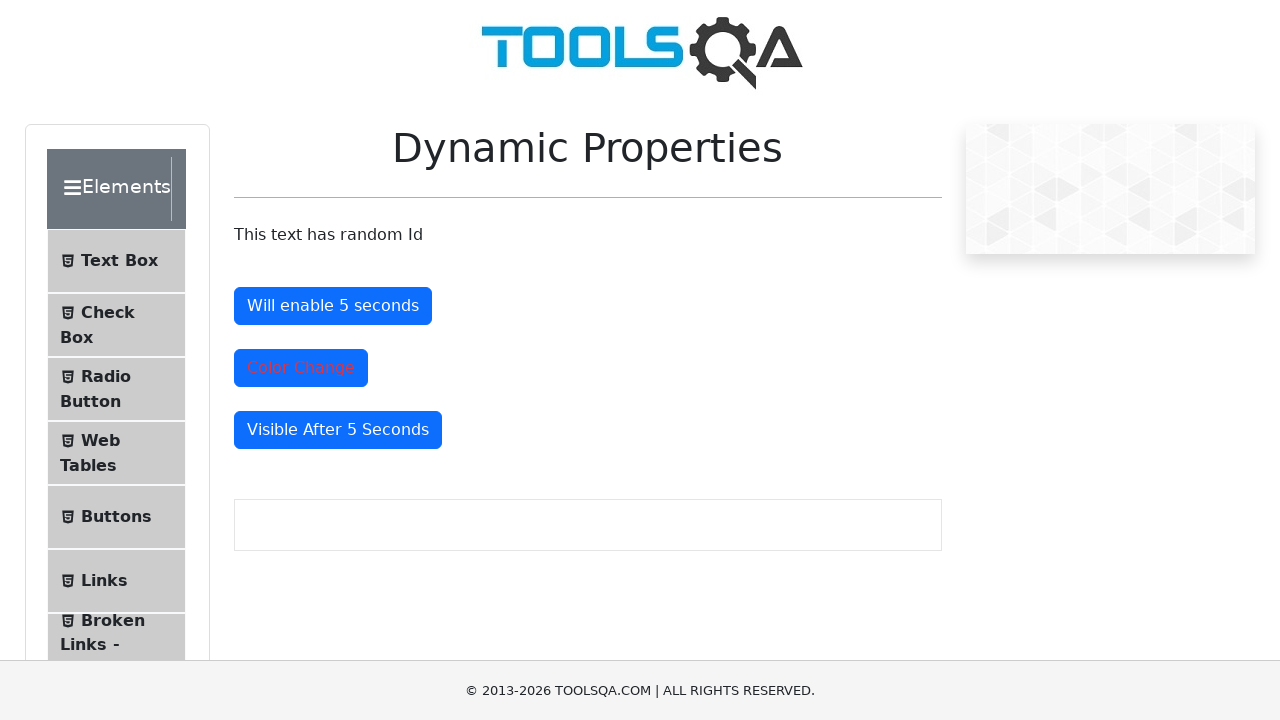

Retrieved and printed text content of the visible element
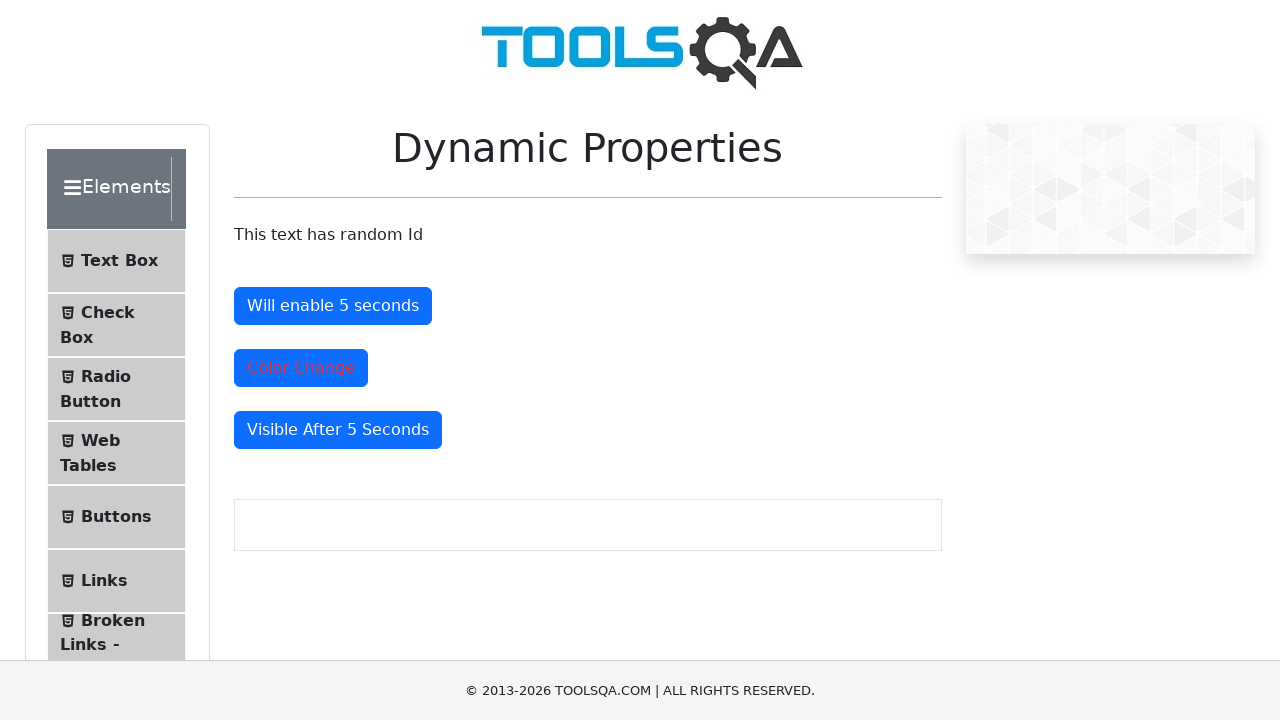

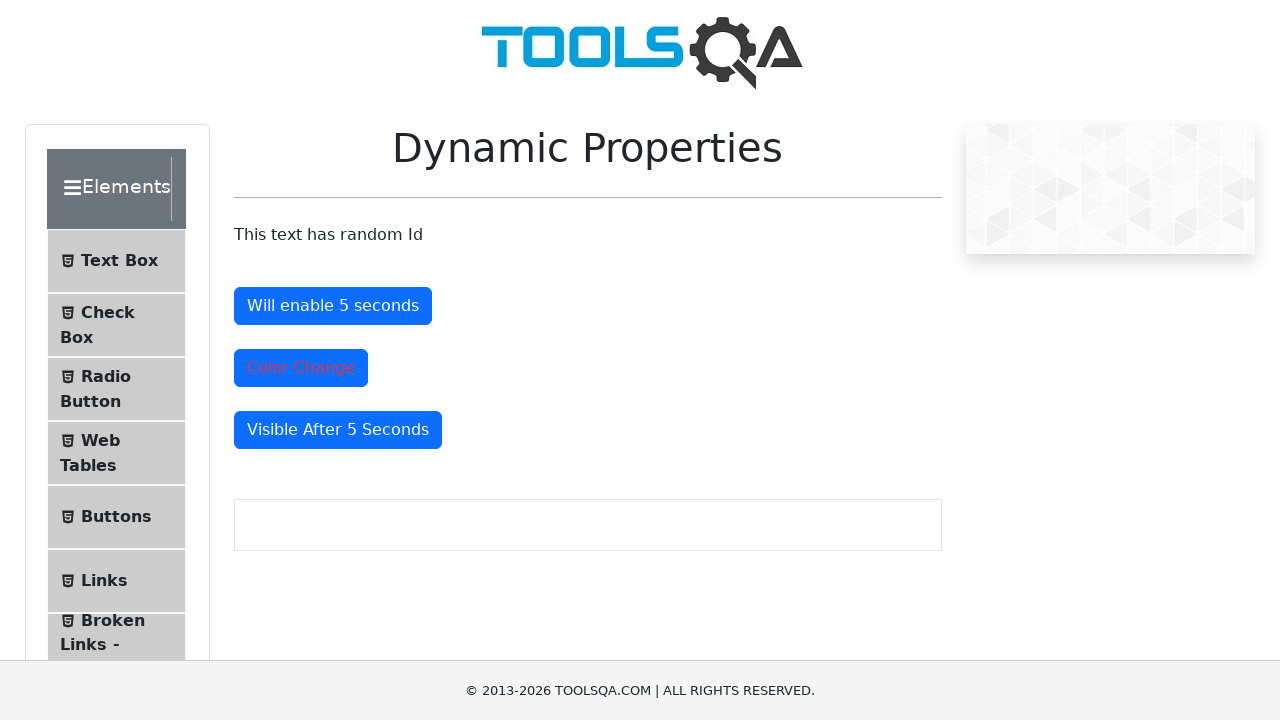